Tests navigation to the Contact page by clicking the Contact link and verifying the page title contains "contact"

Starting URL: https://www.simsoft.com.tr/en

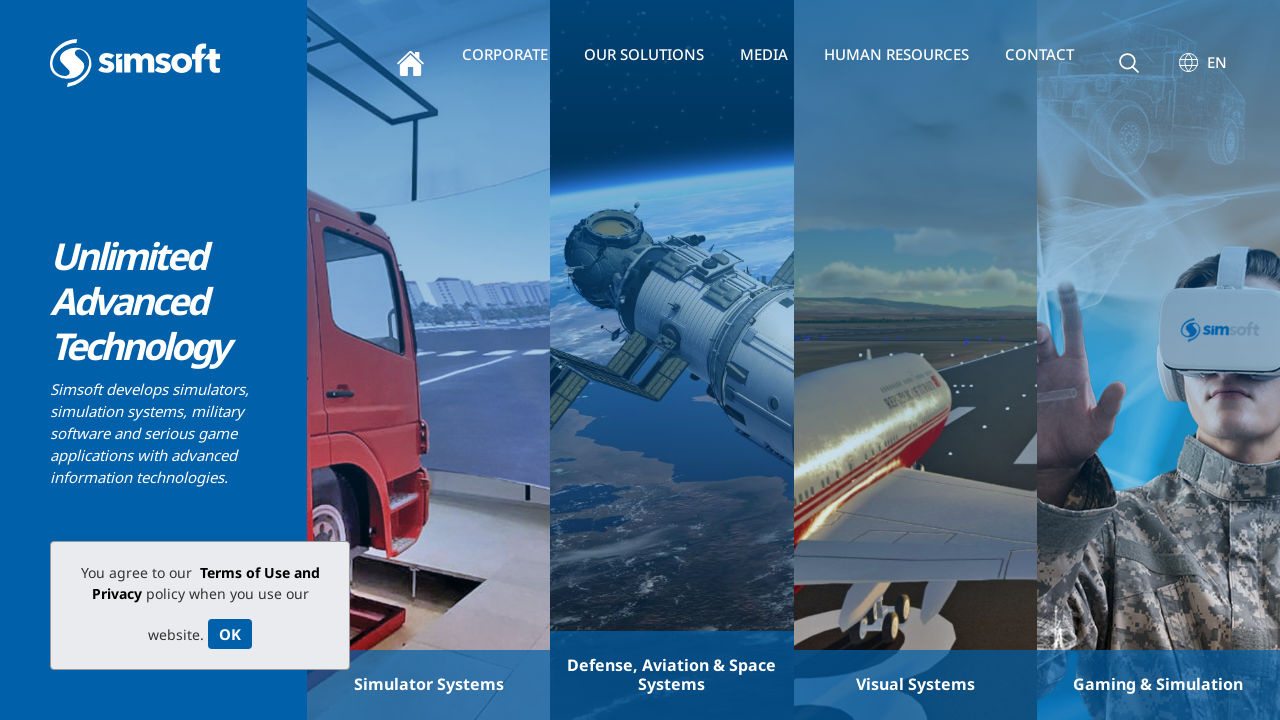

Clicked the Contact link at (1033, 54) on xpath=//a[contains(.,'Contact')]
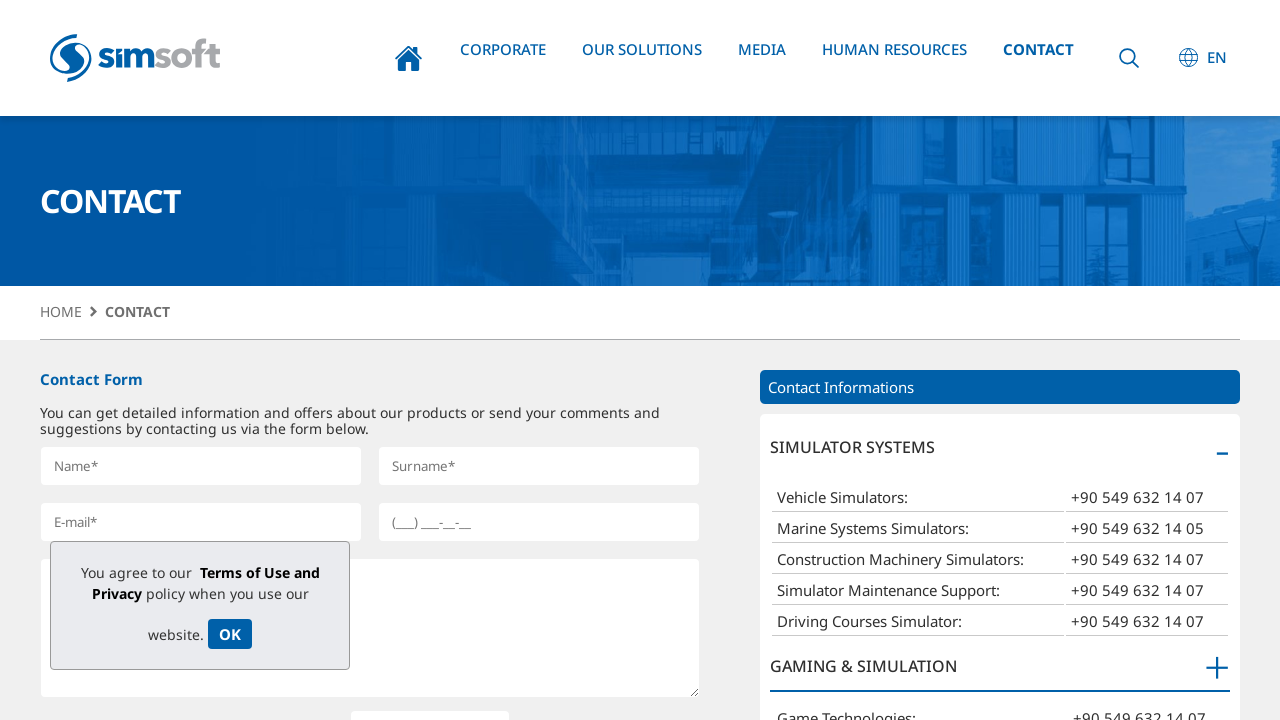

Waited for page to load (domcontentloaded state)
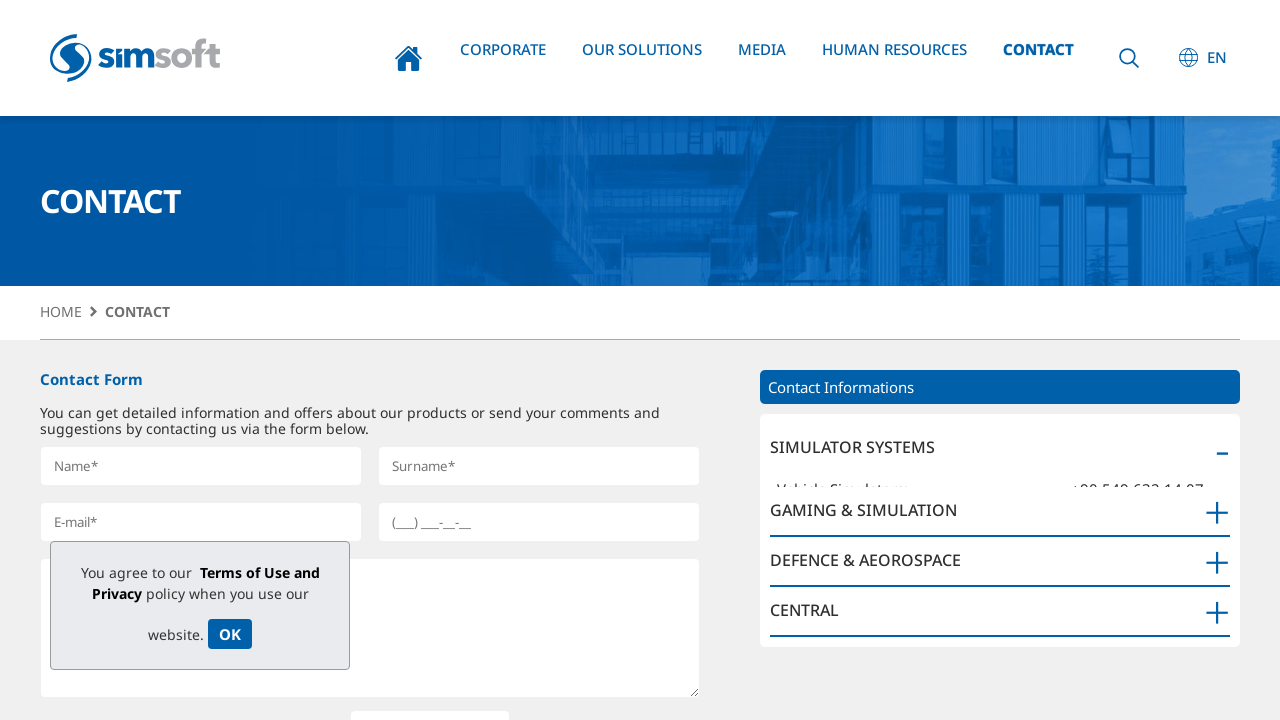

Verified page title contains 'contact': Contact | Simsoft
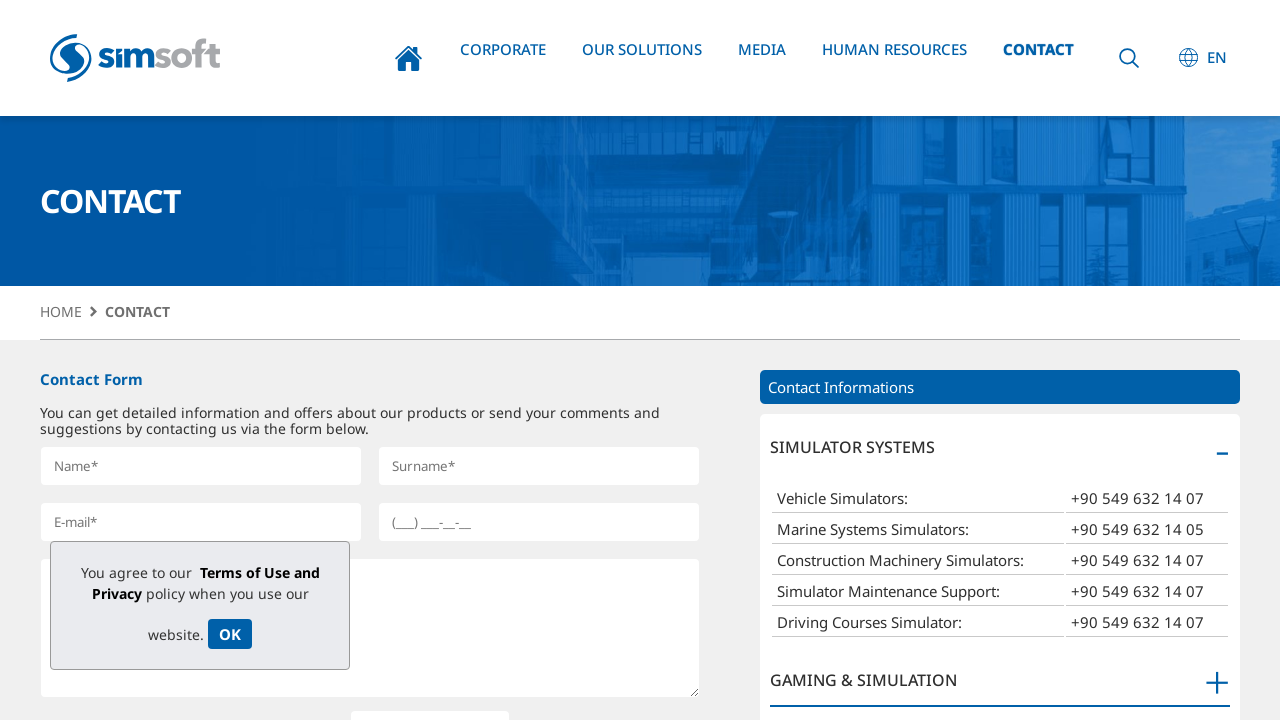

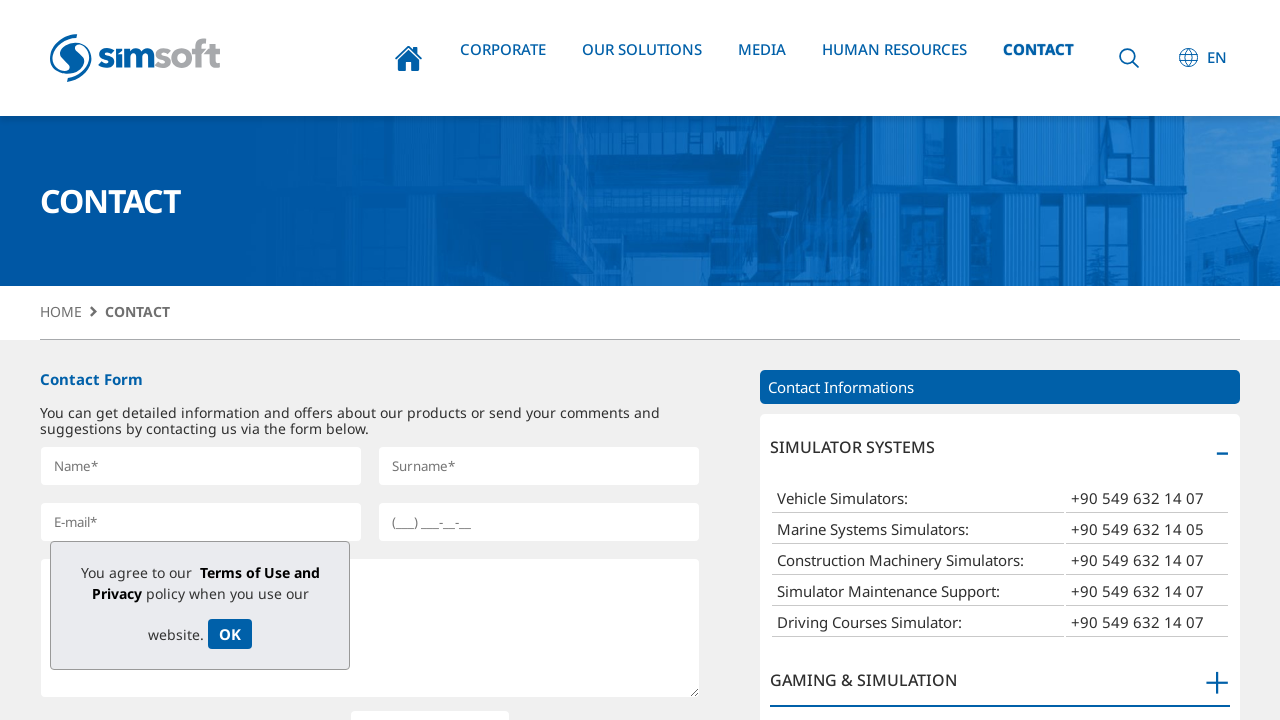